Tests double-click functionality on a button element and verifies the success message appears

Starting URL: https://demoqa.com/buttons

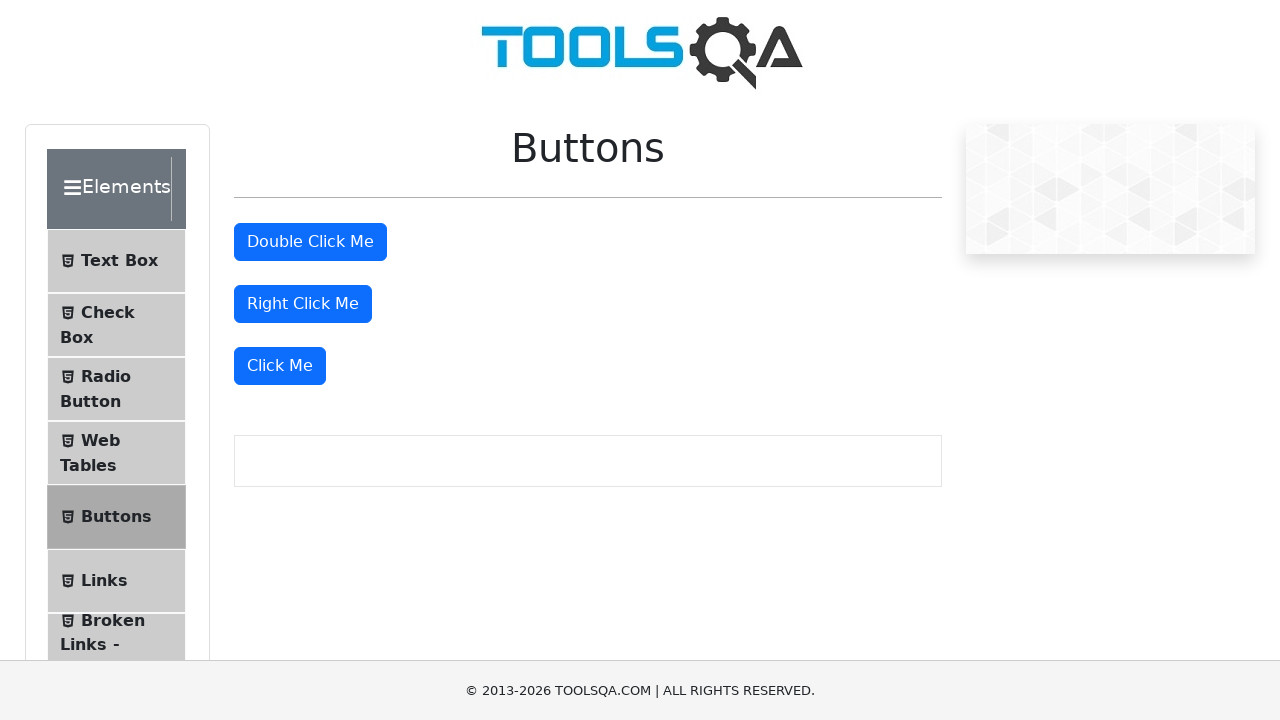

Double-clicked the button element at (310, 242) on #doubleClickBtn
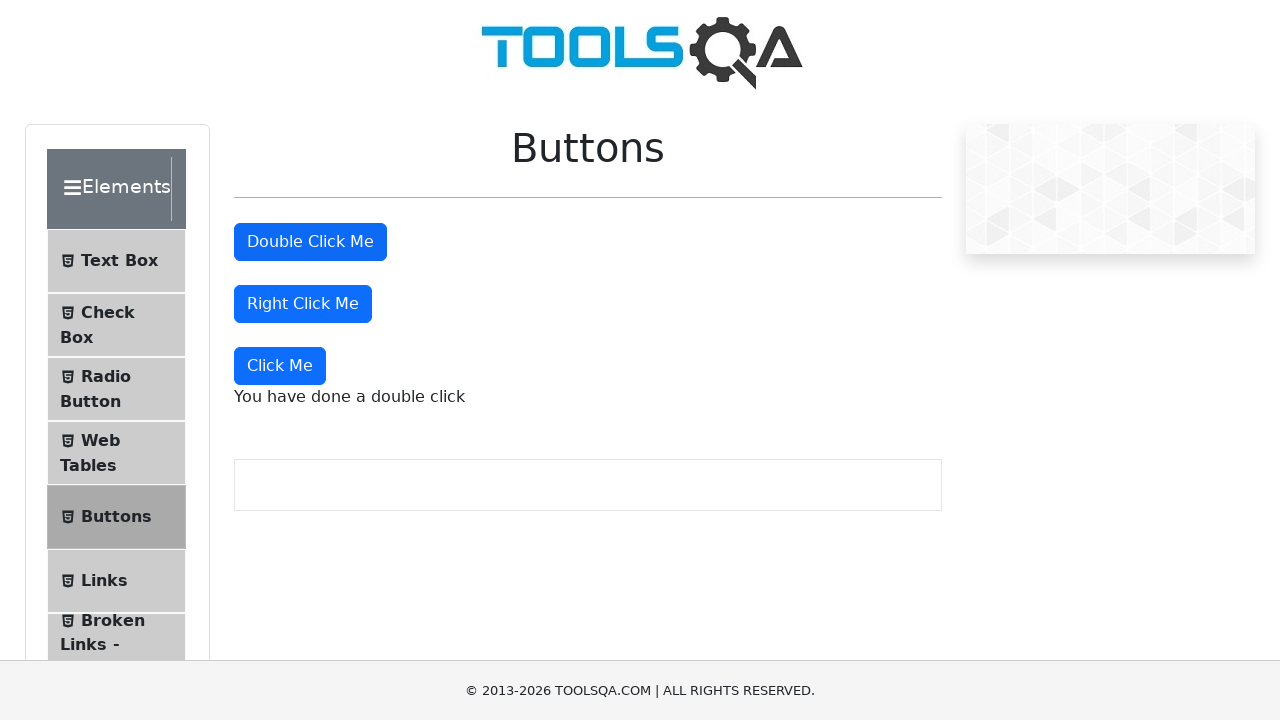

Verified success message 'You have done a double click' appears
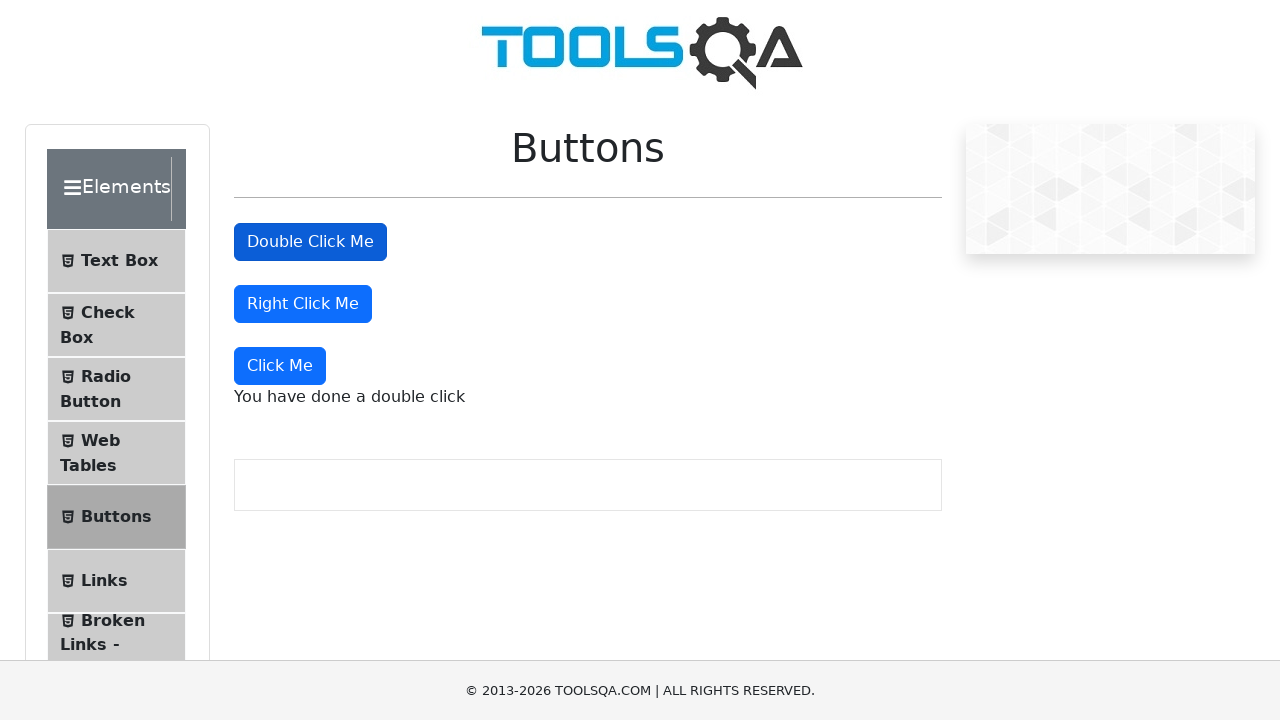

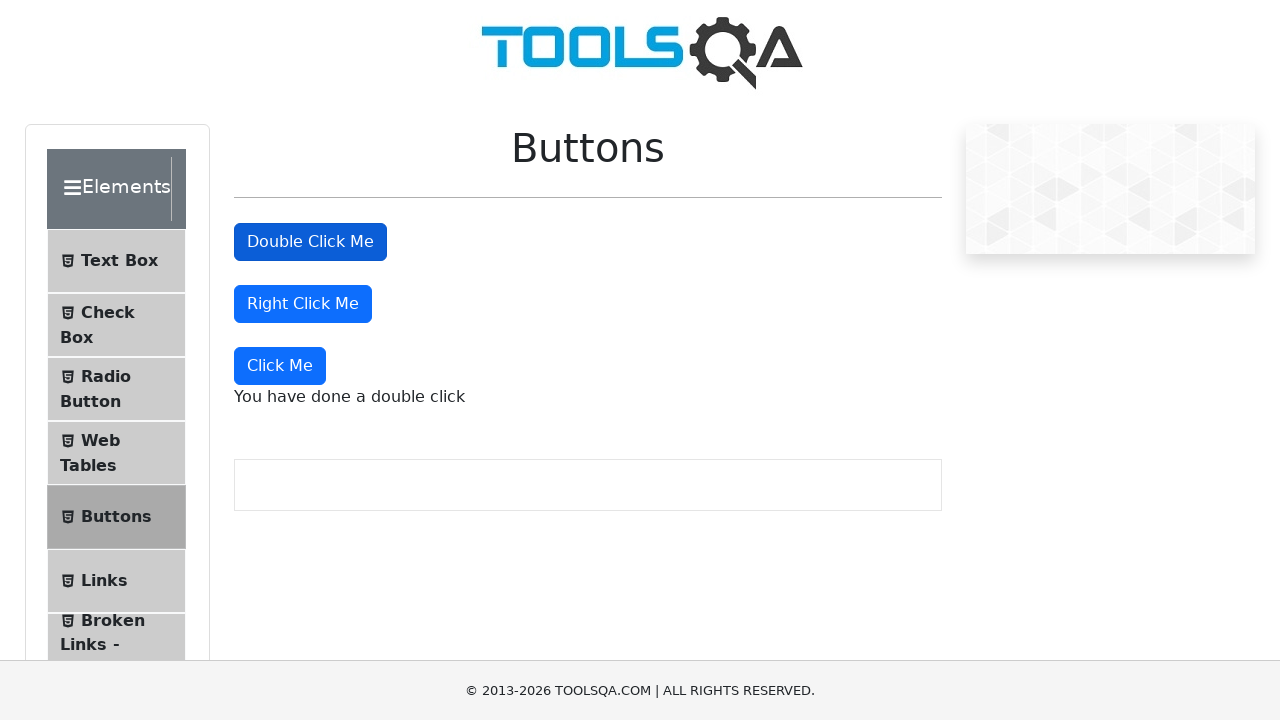